Tests autocomplete functionality by typing partial country name and selecting from dropdown suggestions using keyboard navigation

Starting URL: https://www.rahulshettyacademy.com/AutomationPractice/

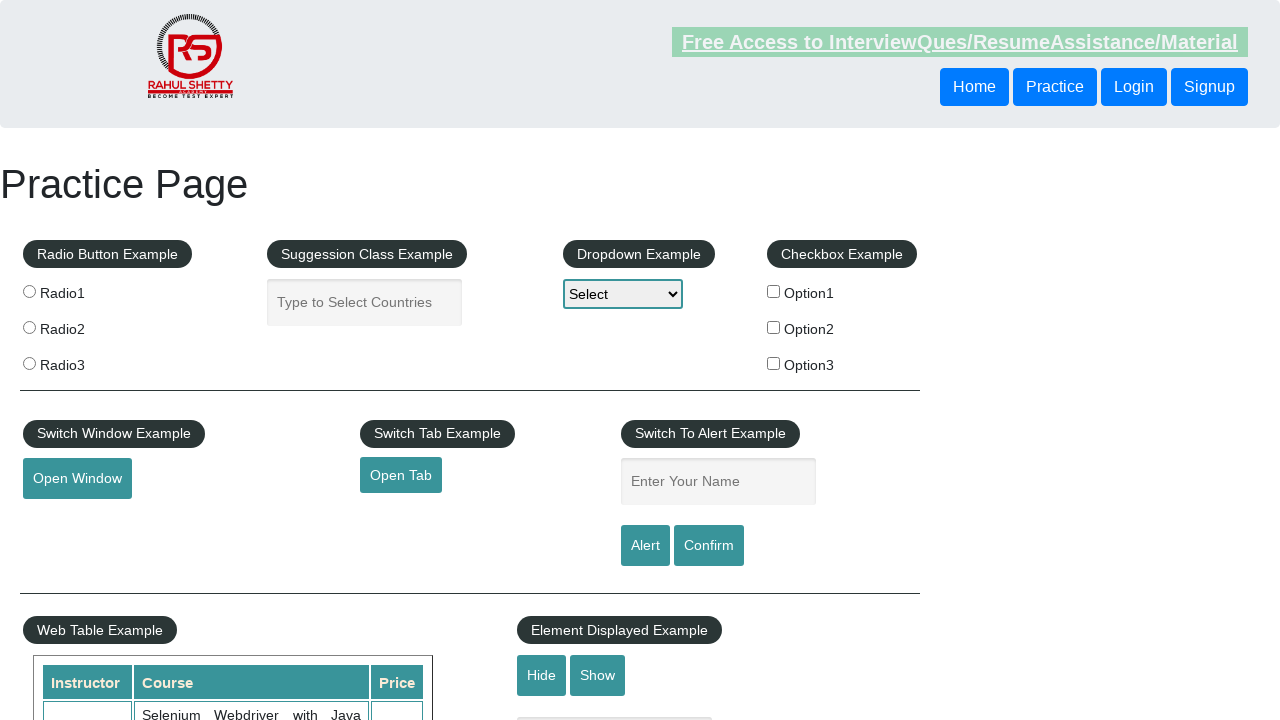

Filled autocomplete field with partial country name 'can' on #autocomplete
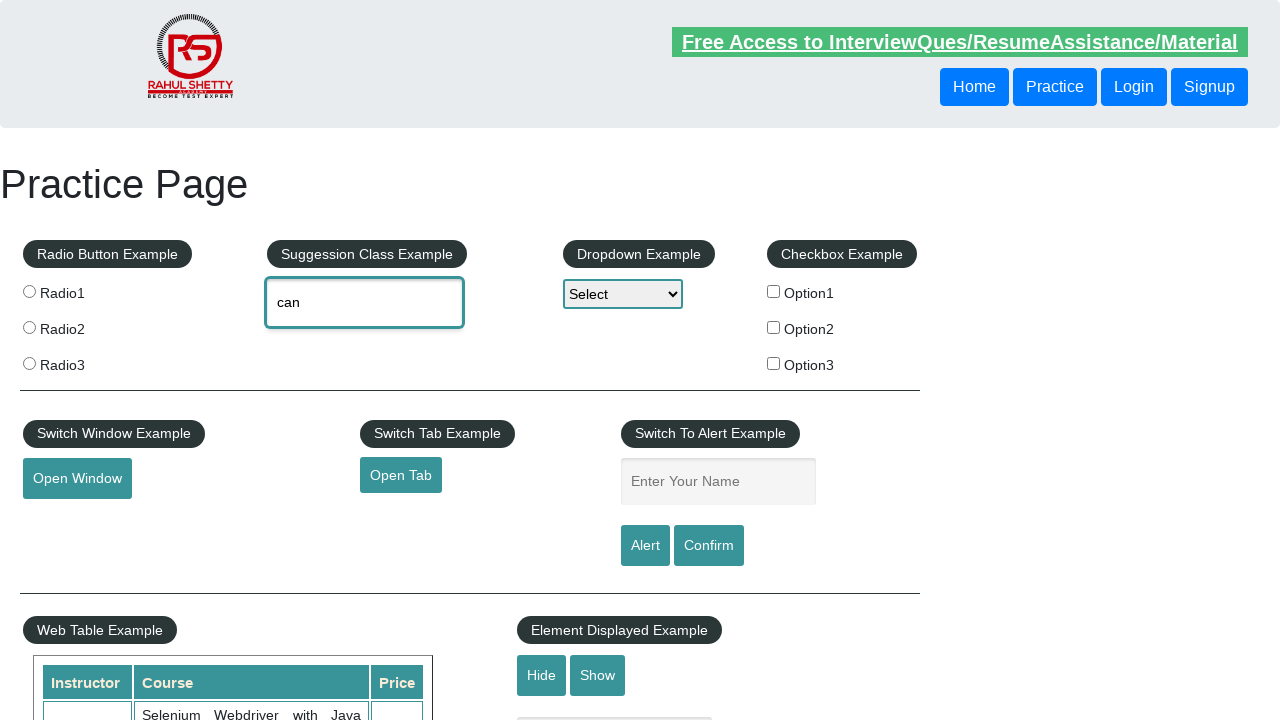

Waited for autocomplete suggestions to appear
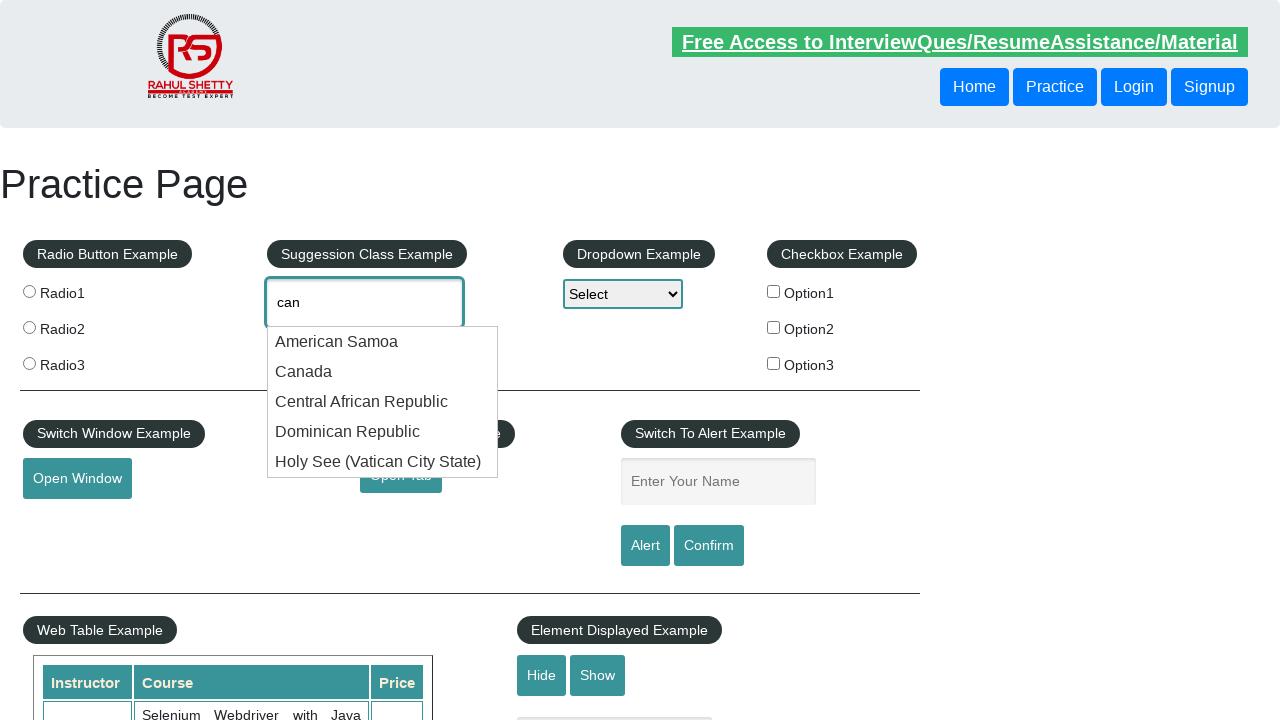

Pressed ArrowDown to navigate to first suggestion in dropdown on #autocomplete
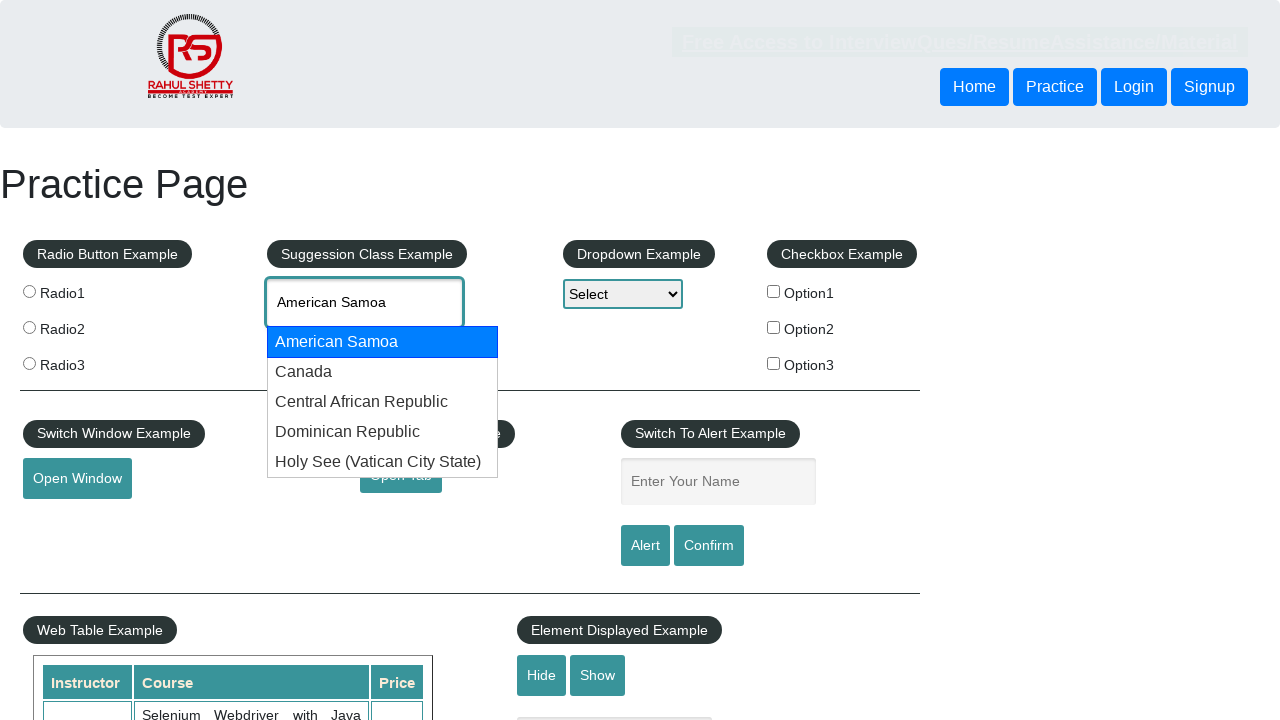

Pressed ArrowDown to navigate to second suggestion in dropdown on #autocomplete
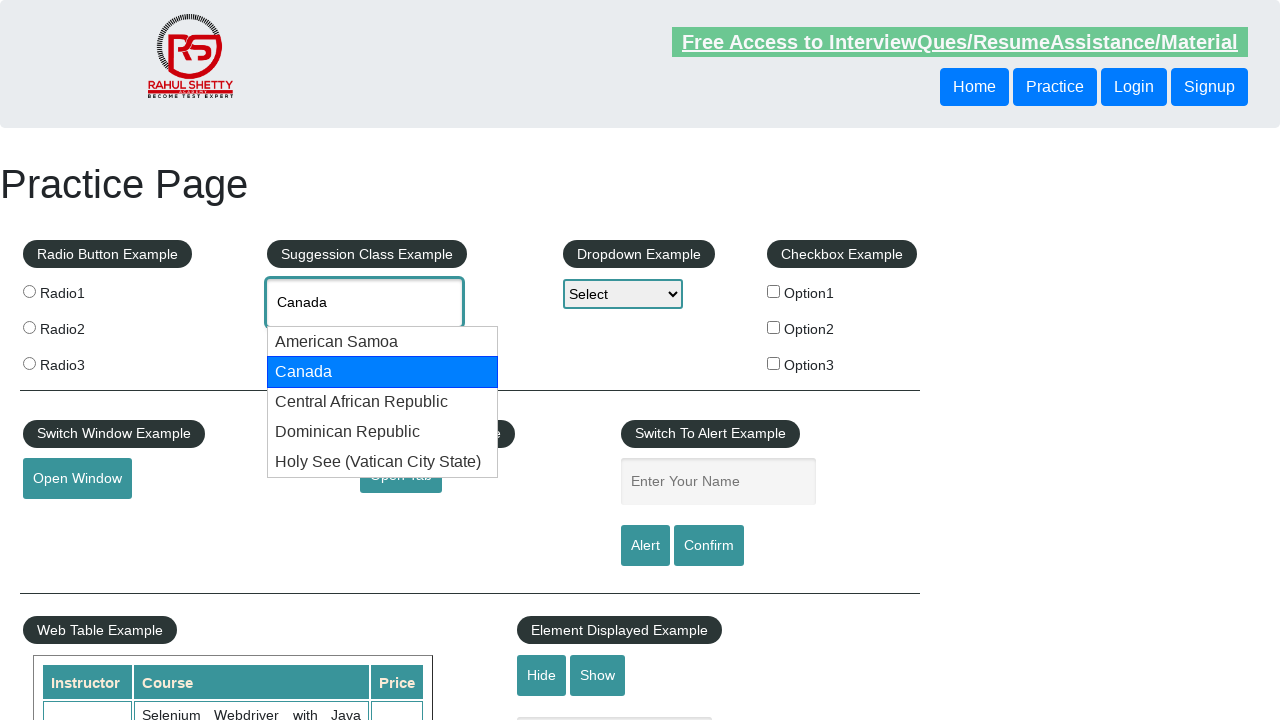

Pressed Enter to select the highlighted autocomplete option on #autocomplete
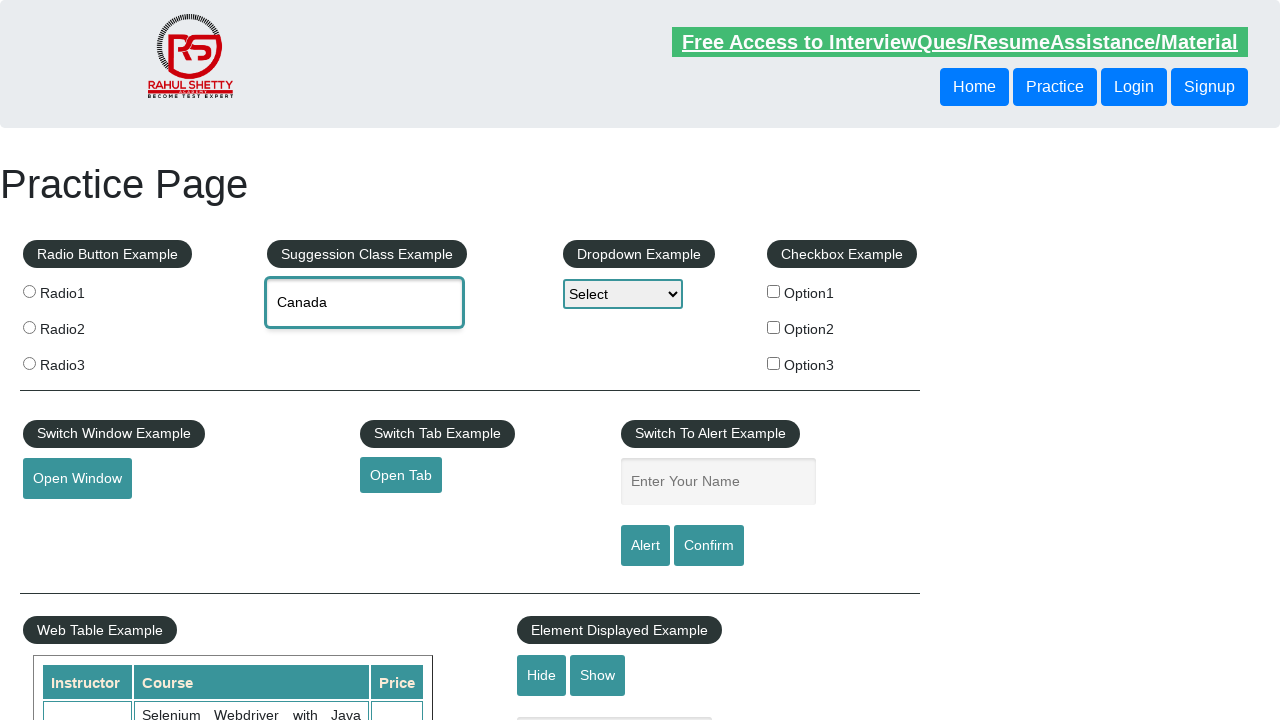

Waited for selection to be processed
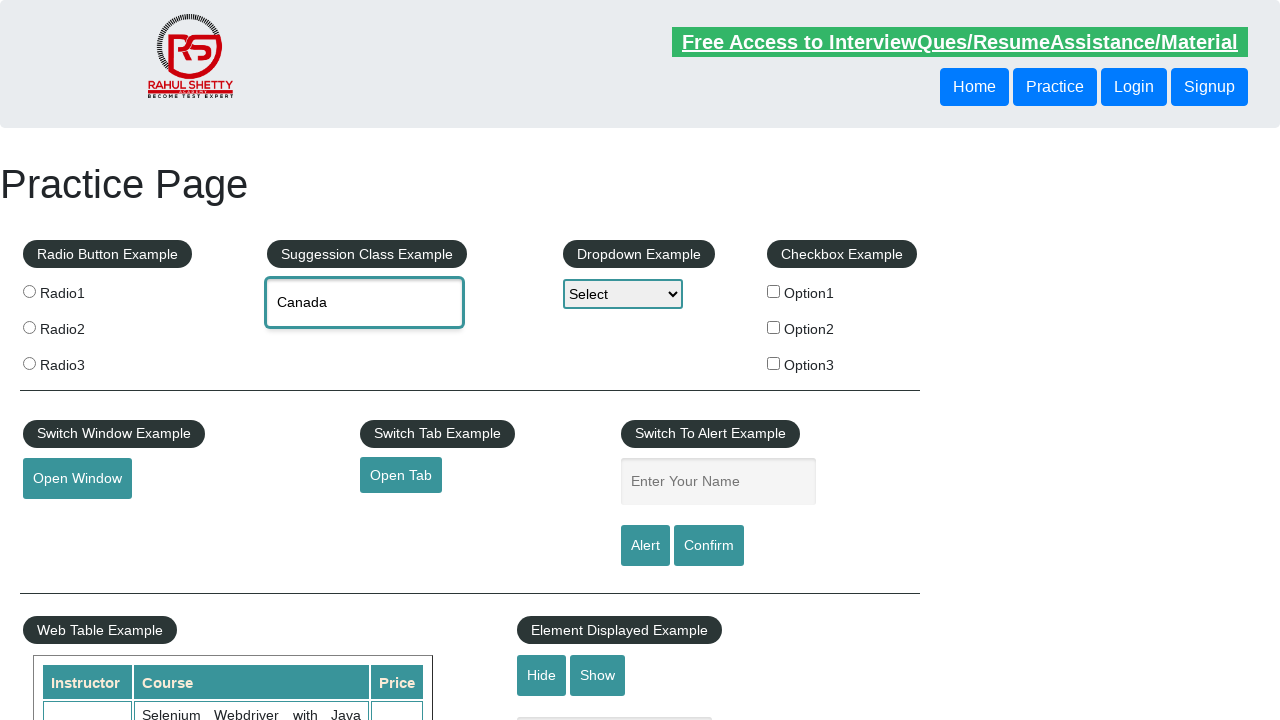

Retrieved selected autocomplete value: Canada
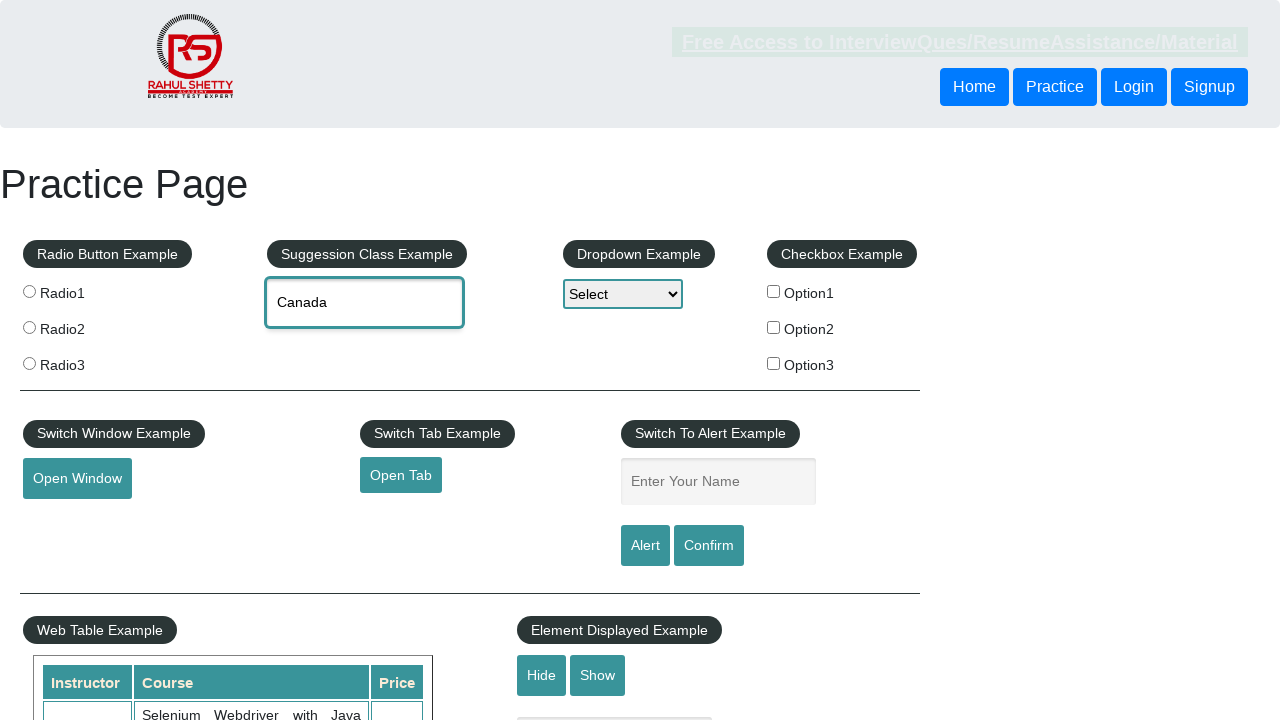

Printed selected value: Canada
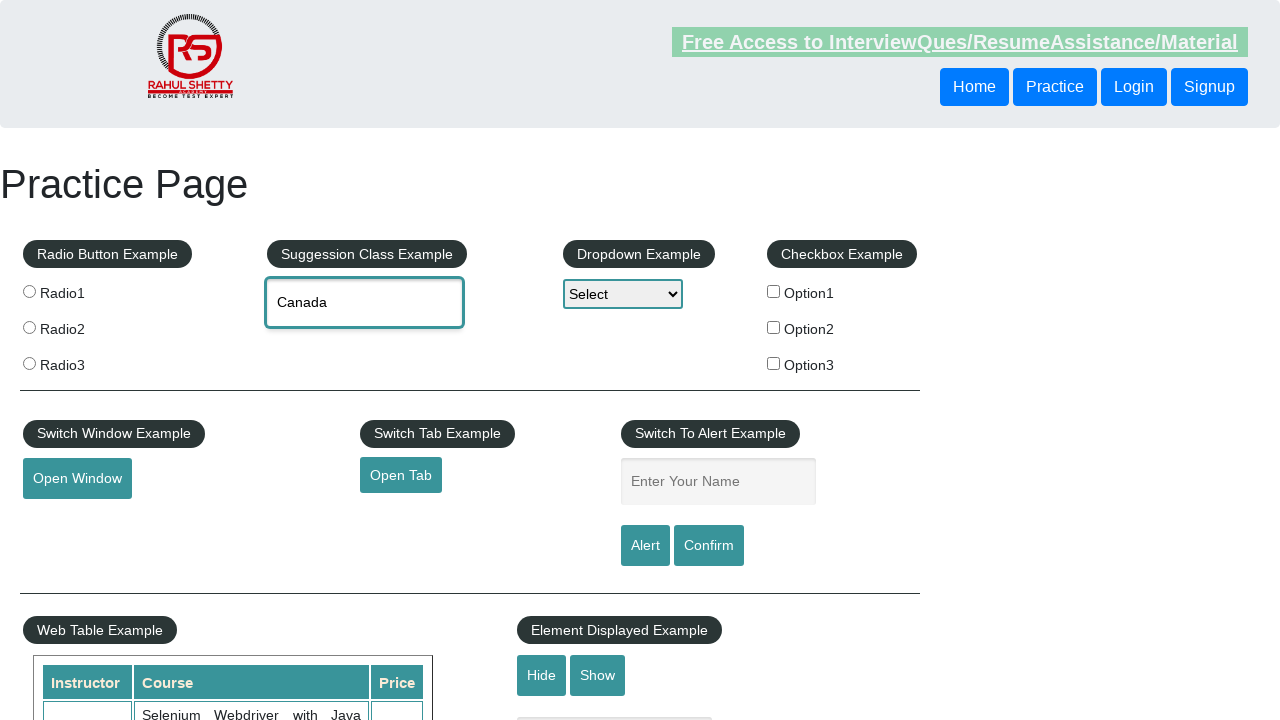

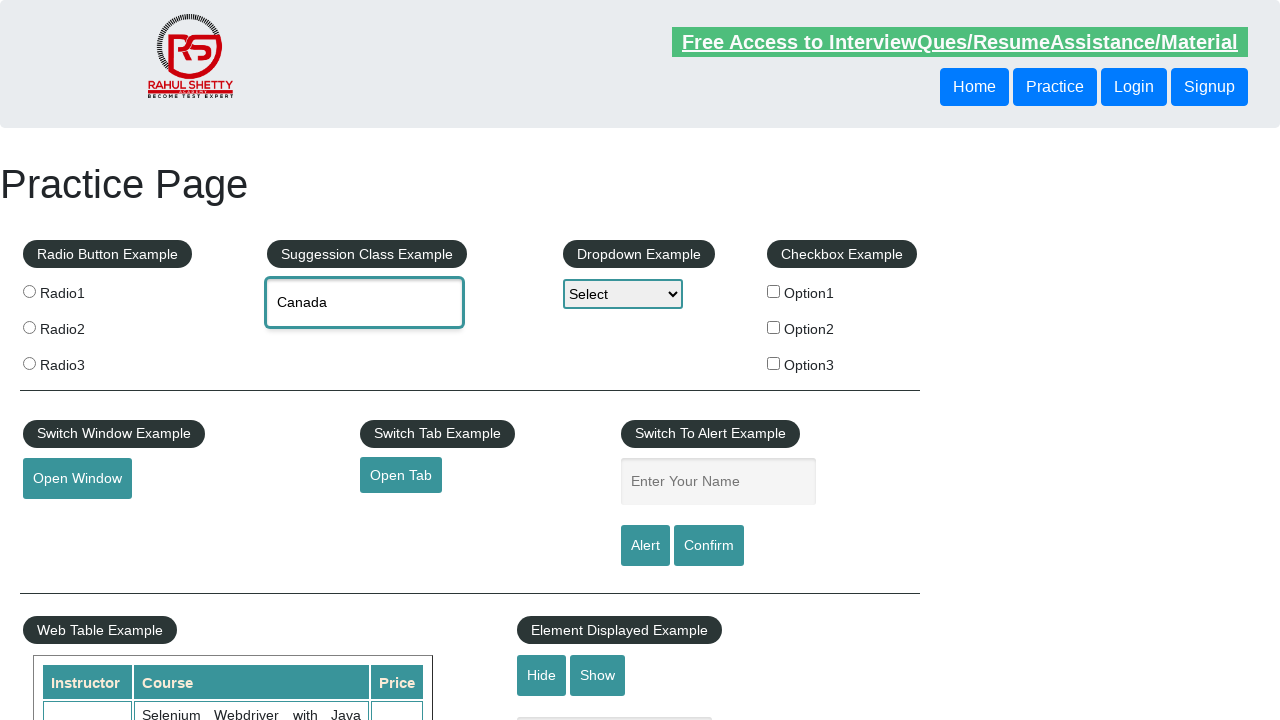